Tests the product listing page by navigating to the explore section, starting a challenge, and verifying pagination controls work correctly by clicking page numbers, next, and previous buttons.

Starting URL: https://www.cnarios.com/

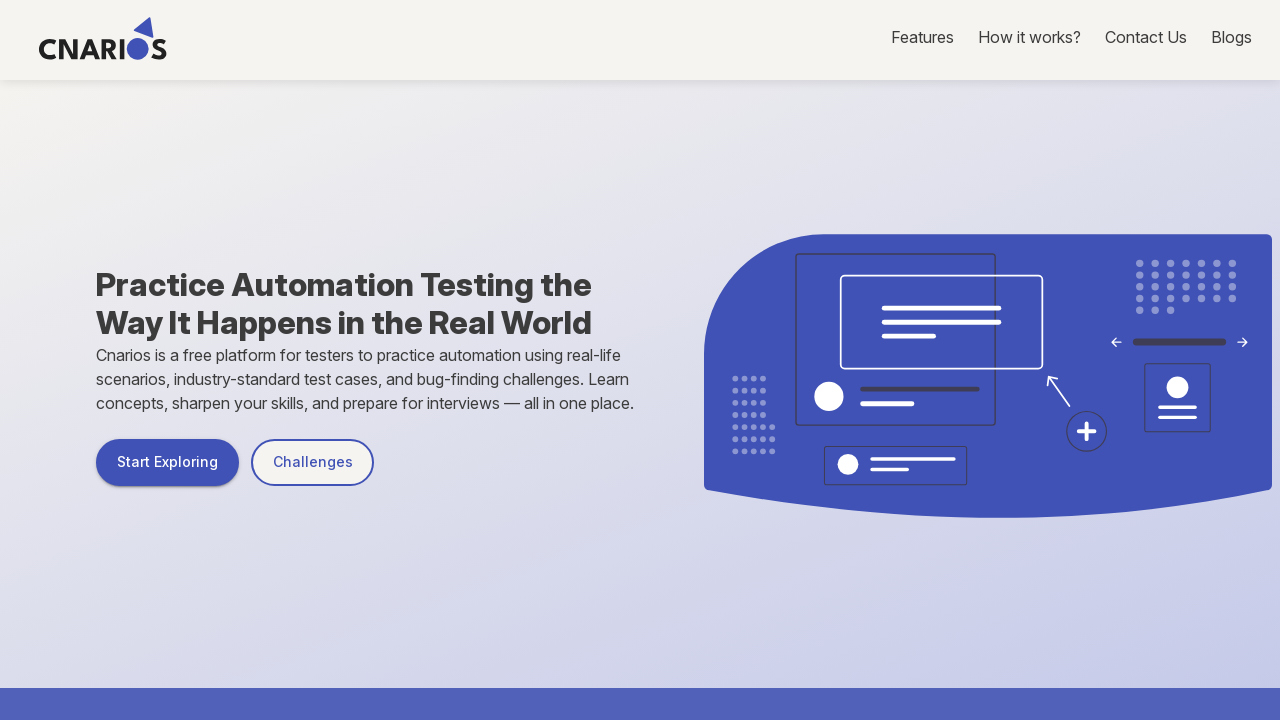

Clicked on explore link at (168, 462) on a[href='/explore']
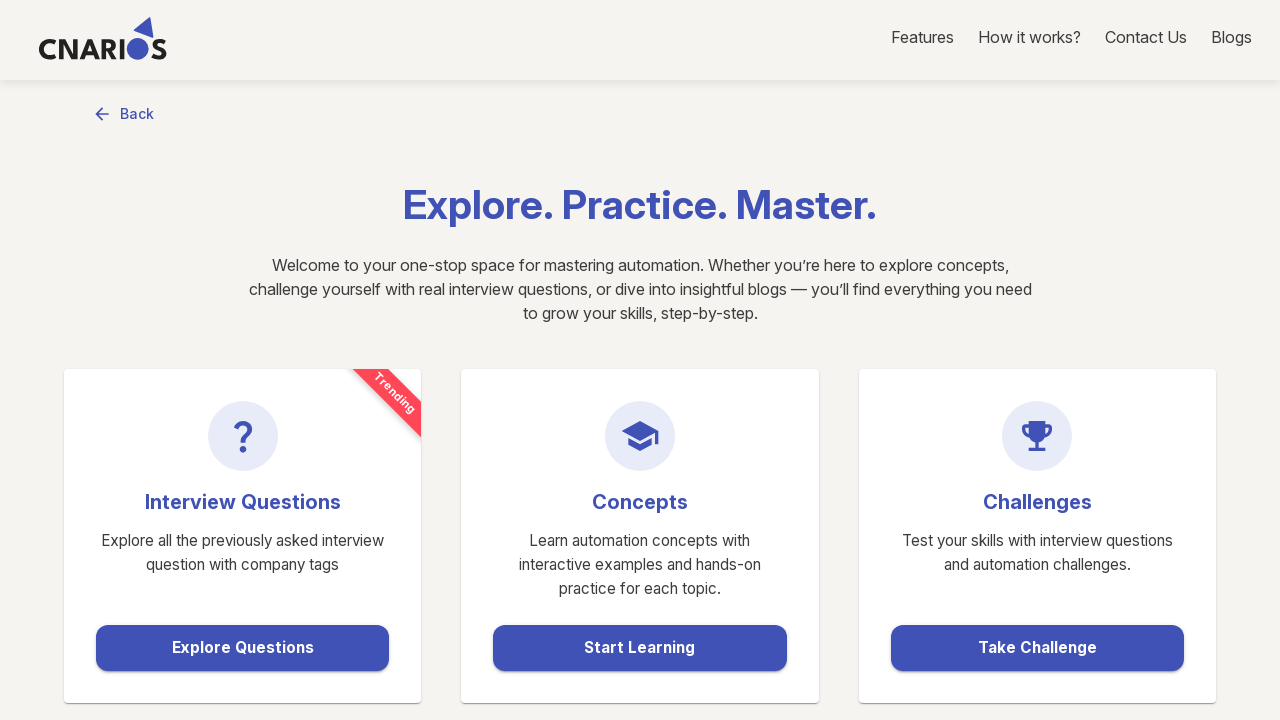

Clicked Take Challenge button at (1037, 648) on button:has-text('Take Challenge')
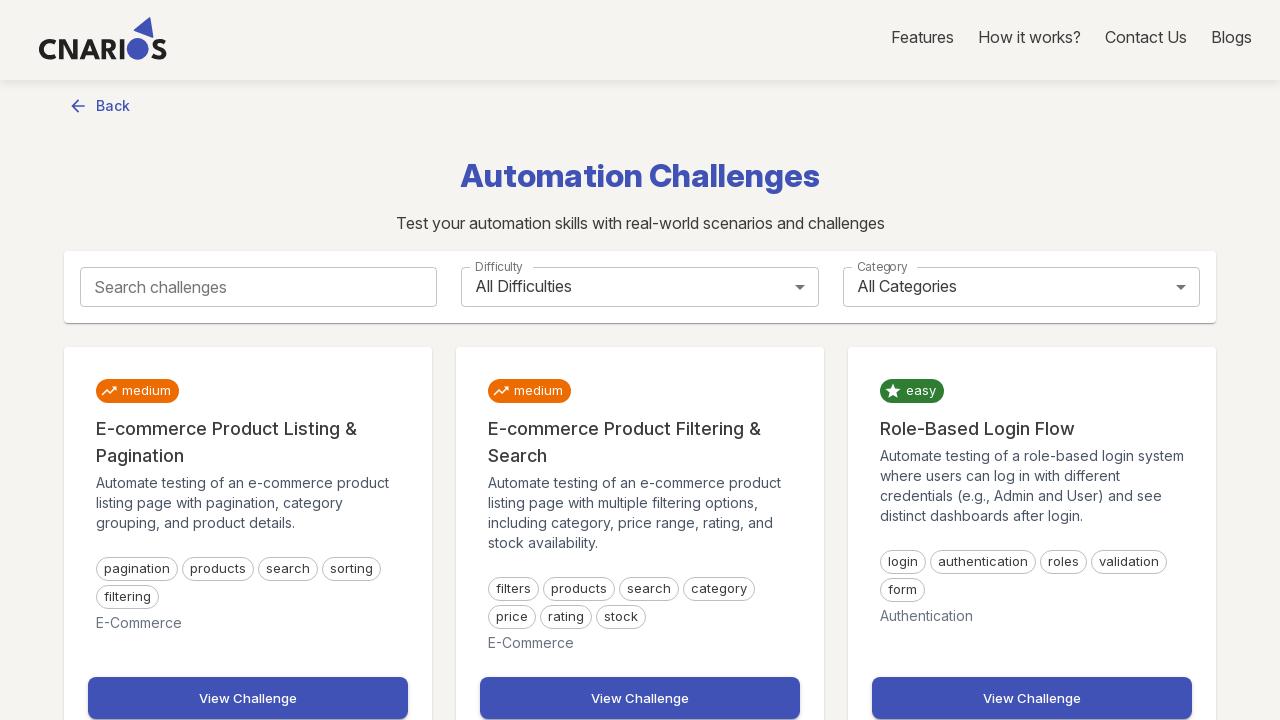

Search button element loaded
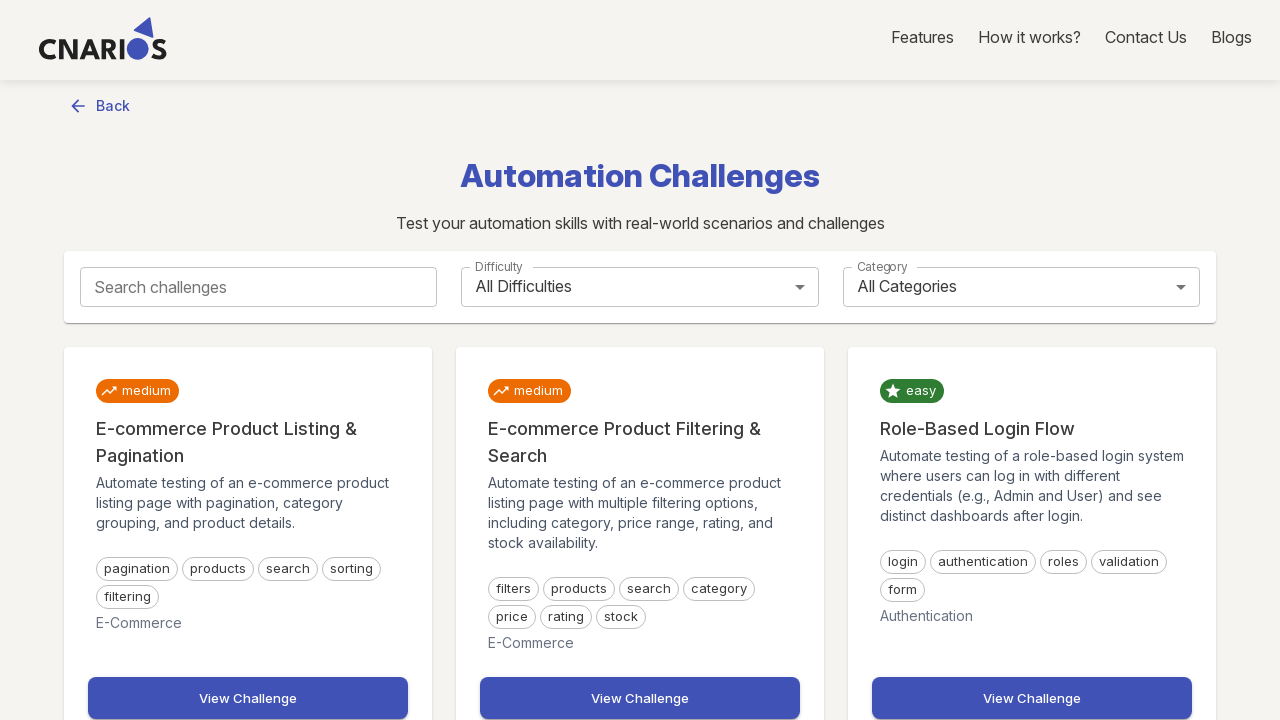

Scrolled search button into view
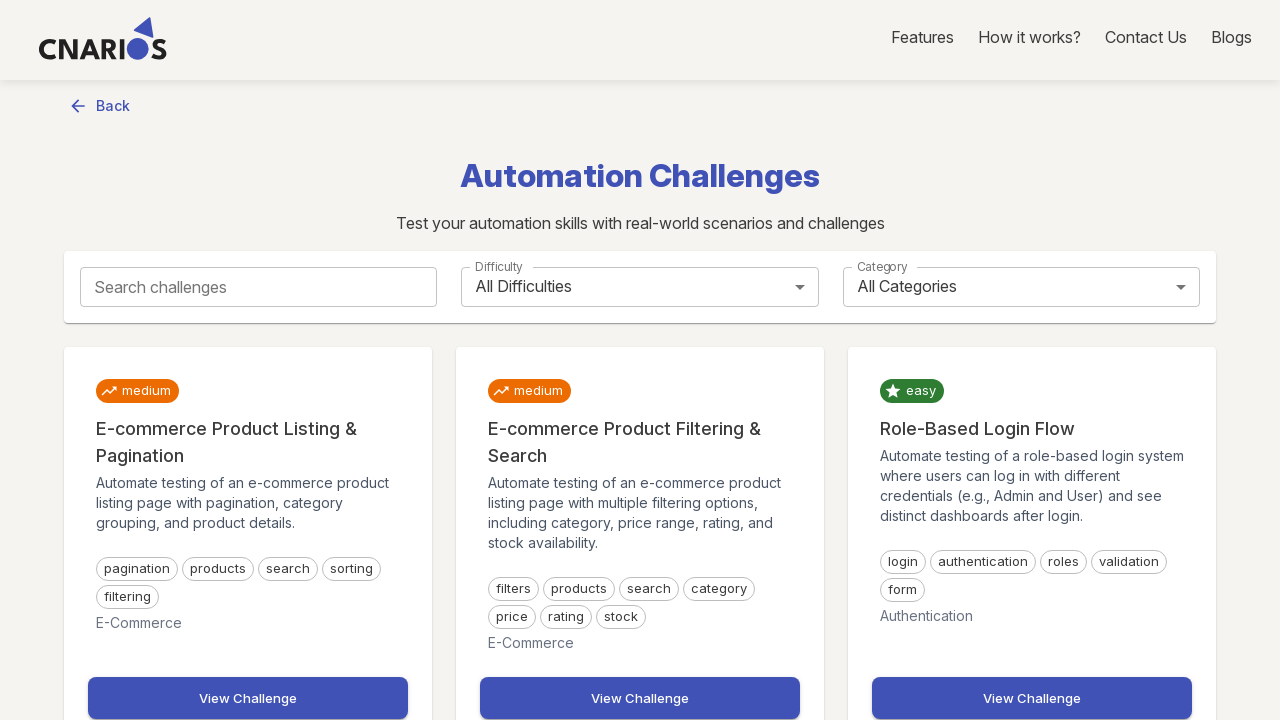

Clicked search button to initiate product listing at (248, 698) on xpath=//body//div[@id='root']//div//div[1]//div[2]//button[1]
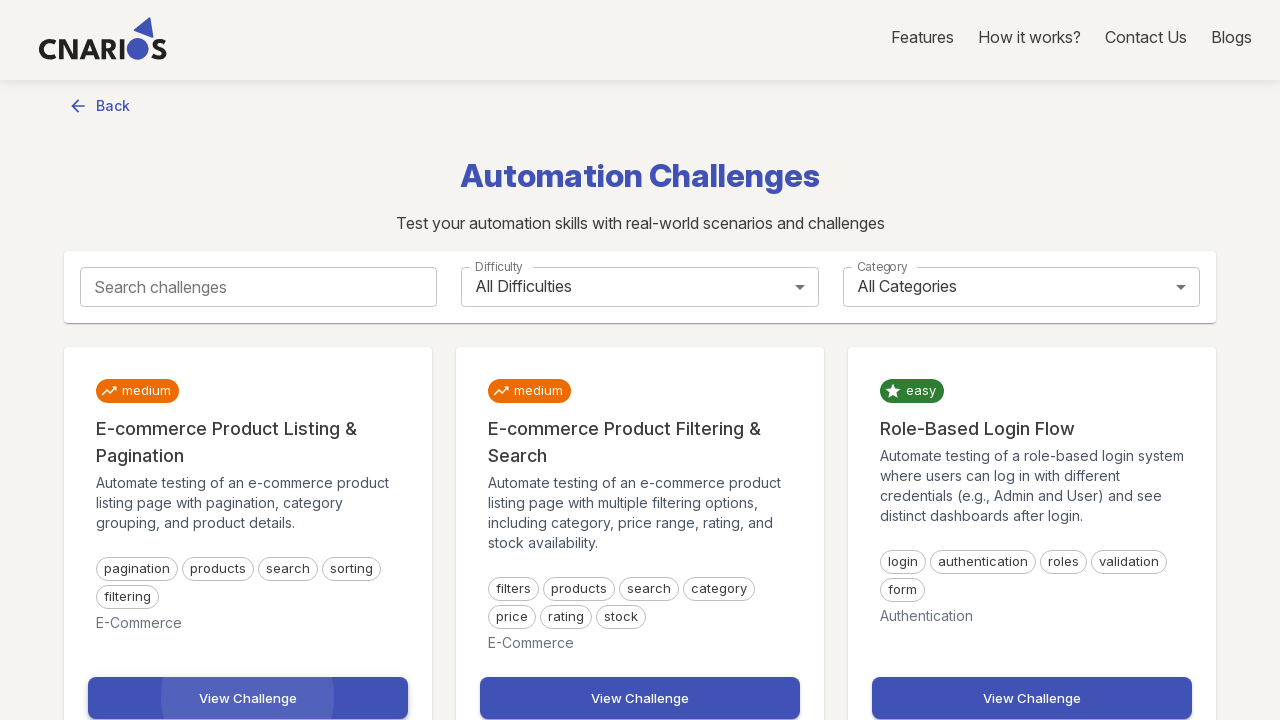

Product cards loaded on page
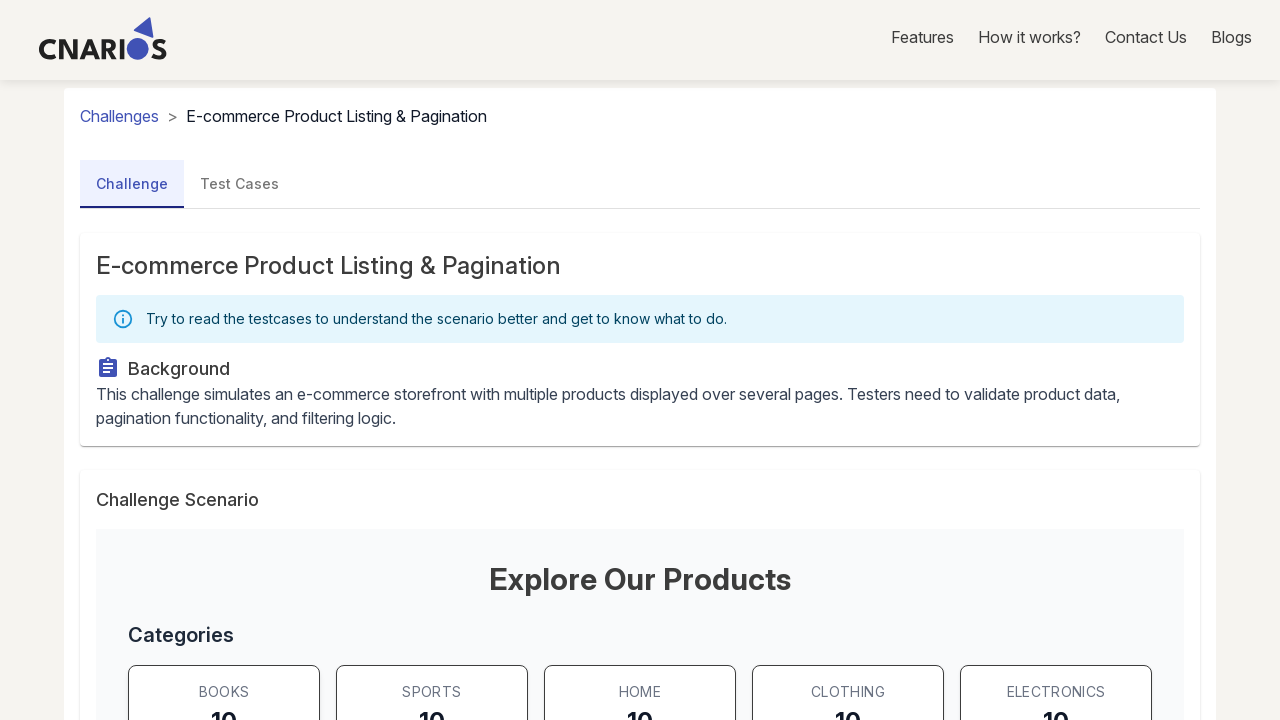

Clicked pagination button to navigate to page 3 at (632, 361) on button:has-text('3')
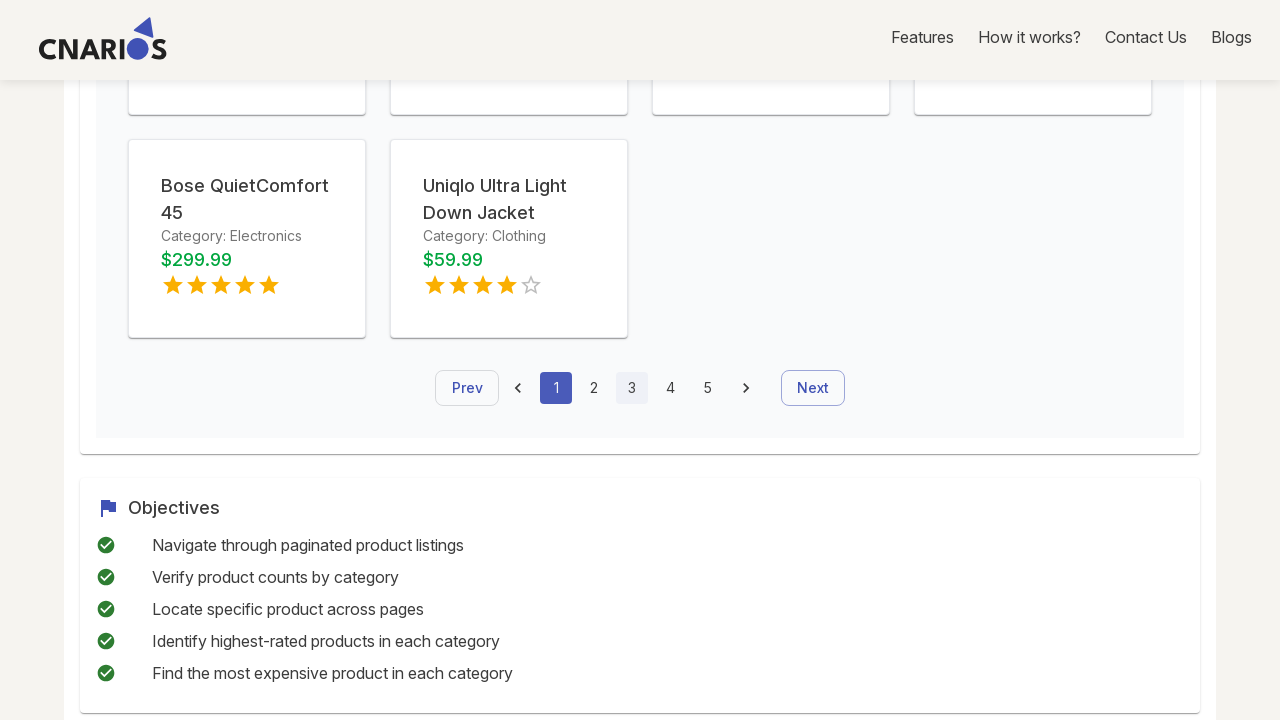

Waited for page 3 content to load
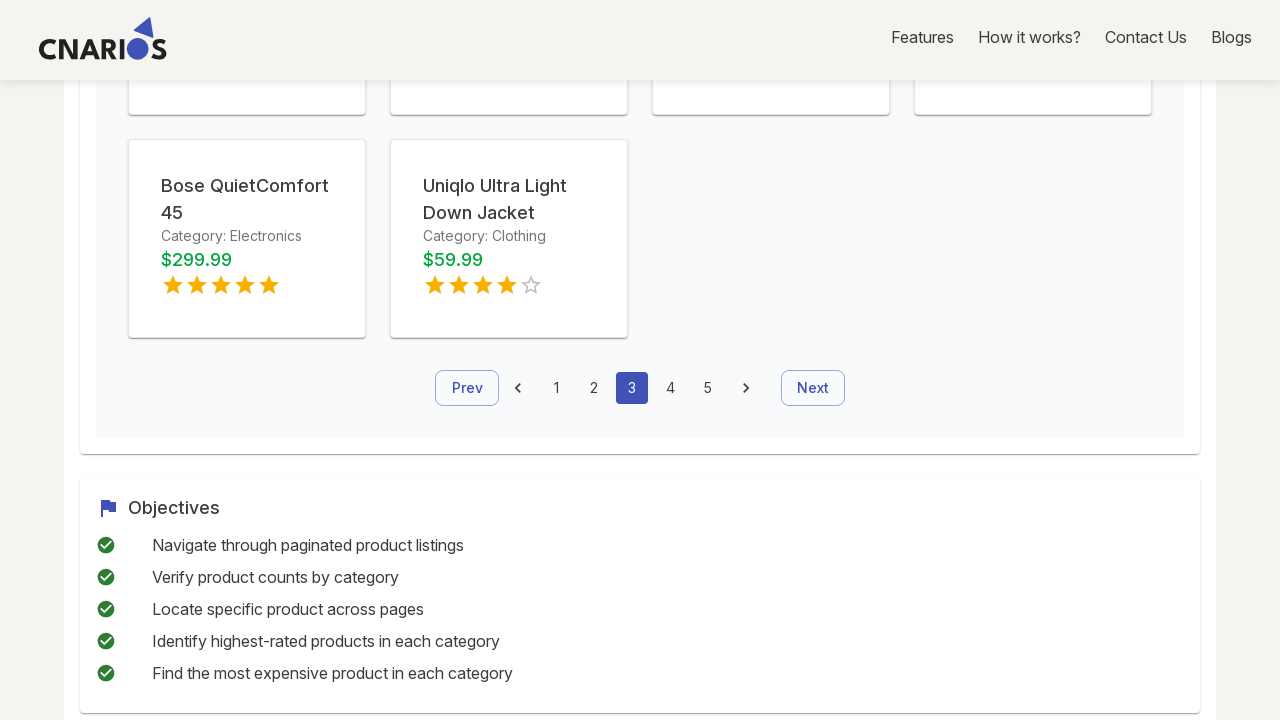

Clicked Next pagination button at (813, 388) on button:has-text('Next')
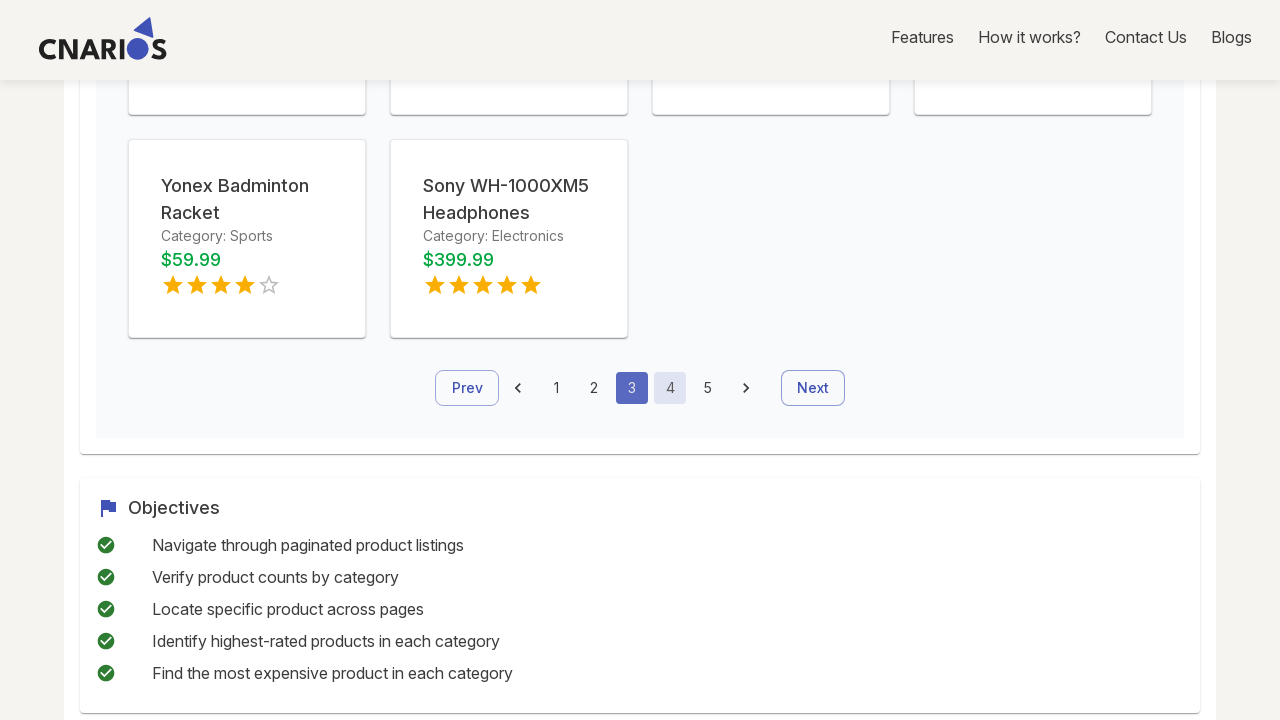

Waited for next page content to load
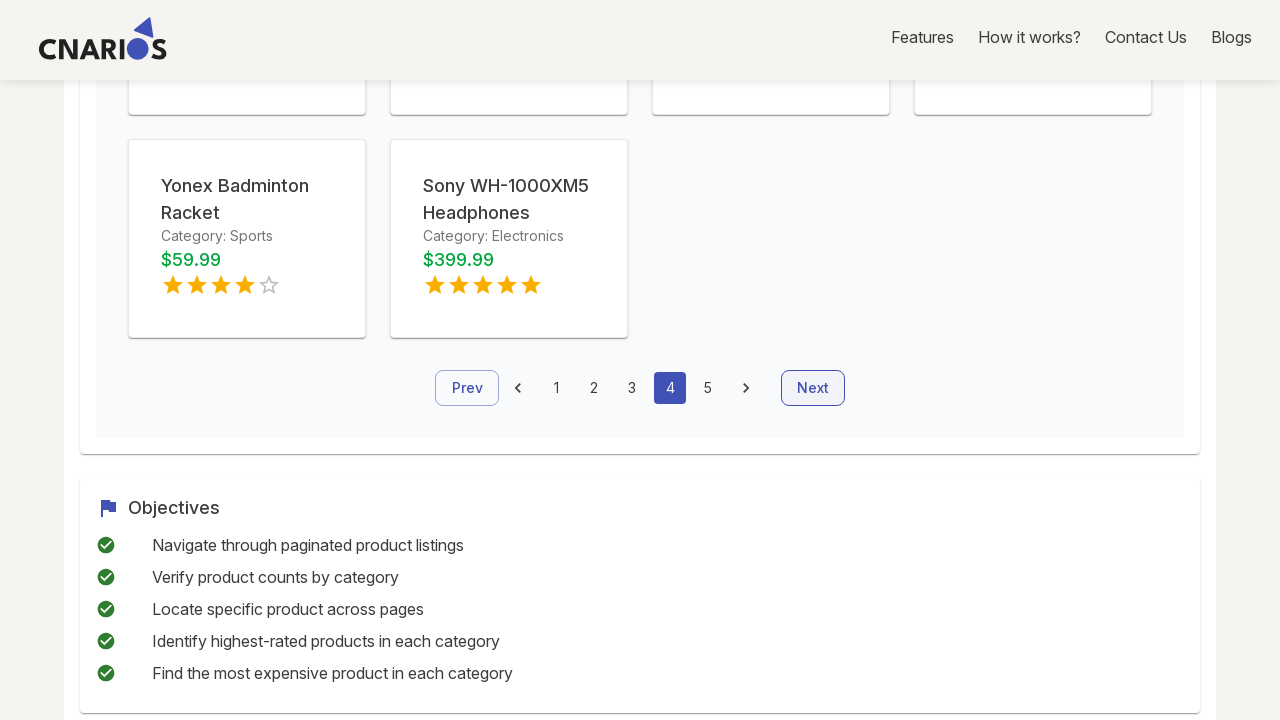

Clicked Prev pagination button at (467, 388) on button:has-text('Prev')
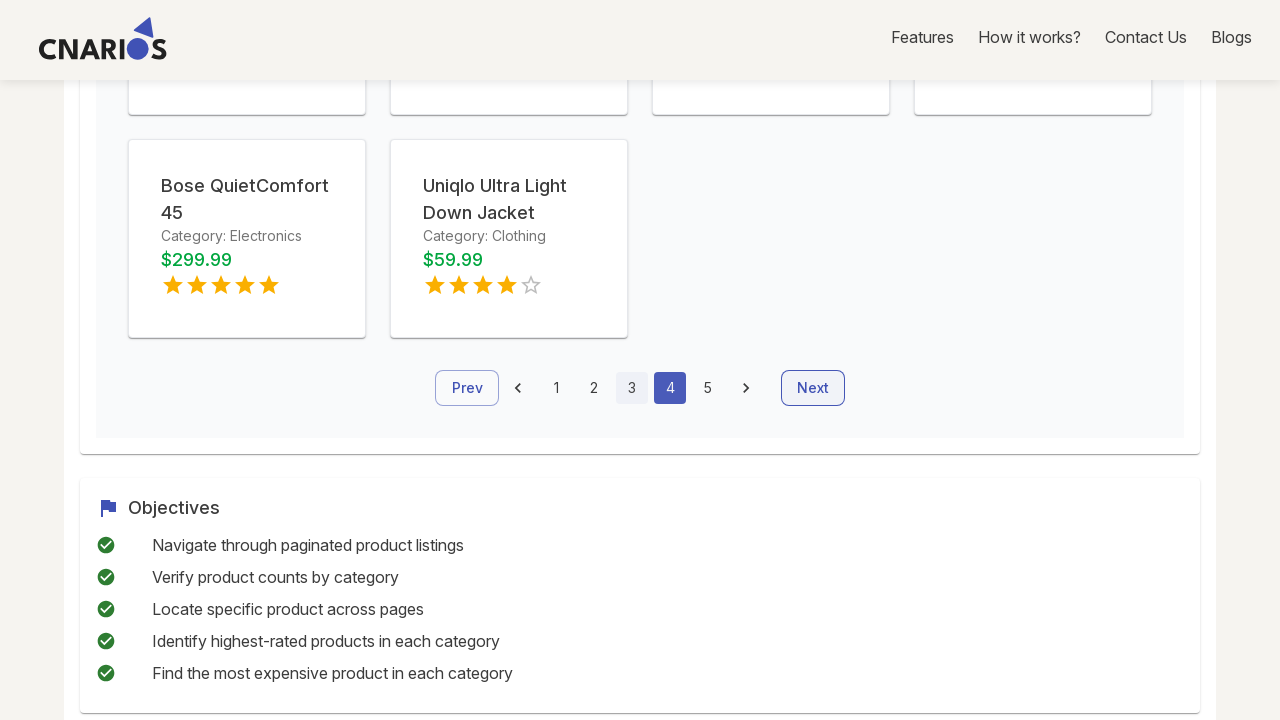

Waited for previous page content to load
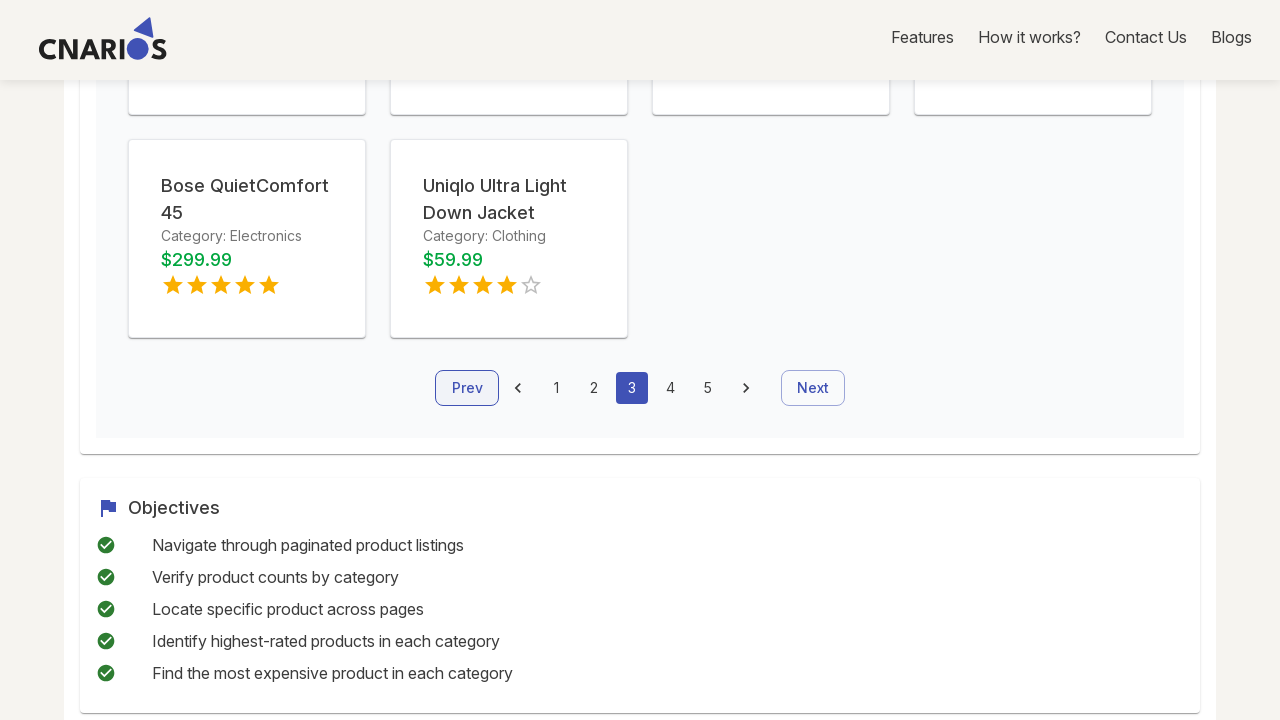

Clicked pagination button to navigate back to page 1 at (556, 388) on button:has-text('1')
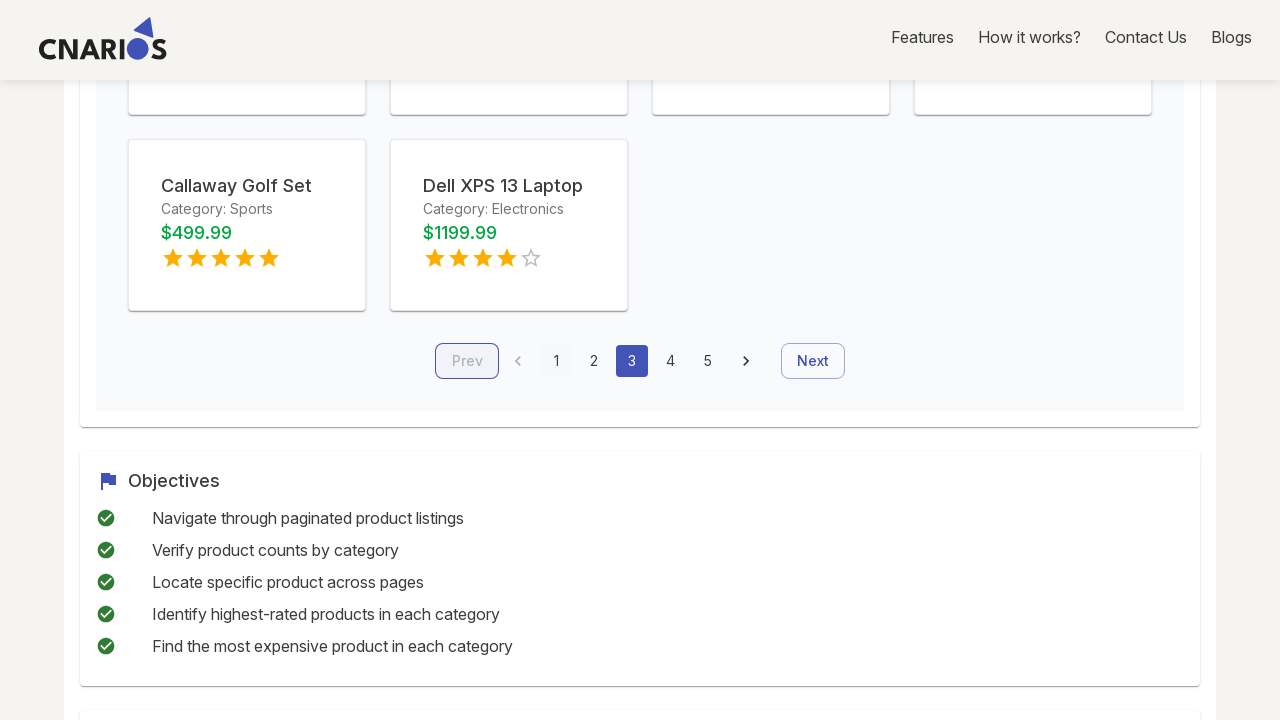

Waited for page 1 content to load
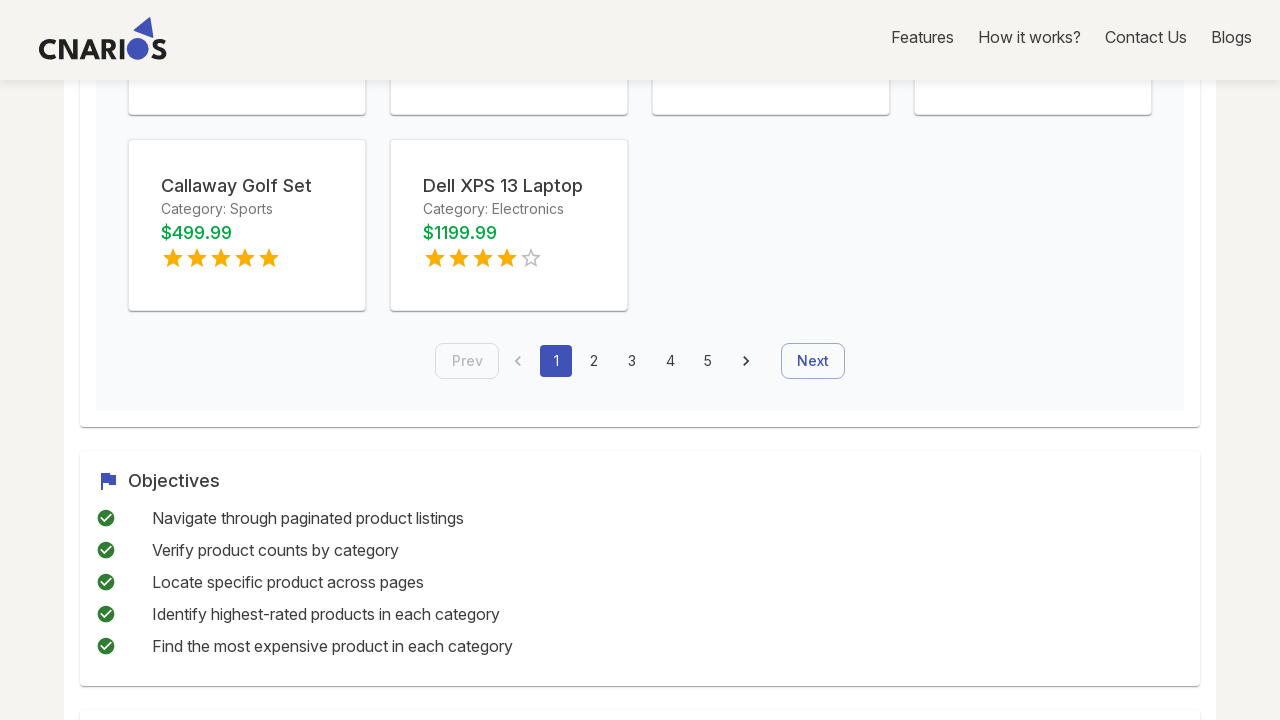

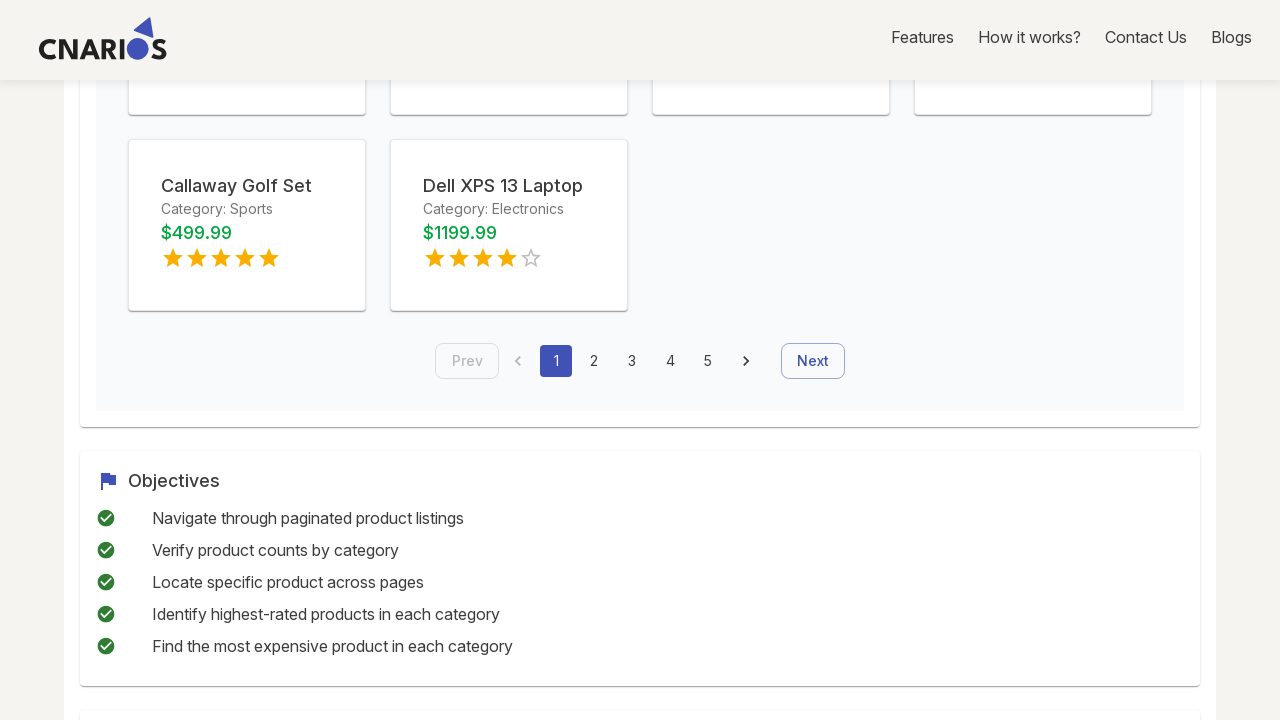